Tests Ajio shopping site by searching for "bags", then filtering results by selecting "Men" under Gender and "Fashion Bags" under Category, and verifies that filtered results are displayed.

Starting URL: https://www.ajio.com/

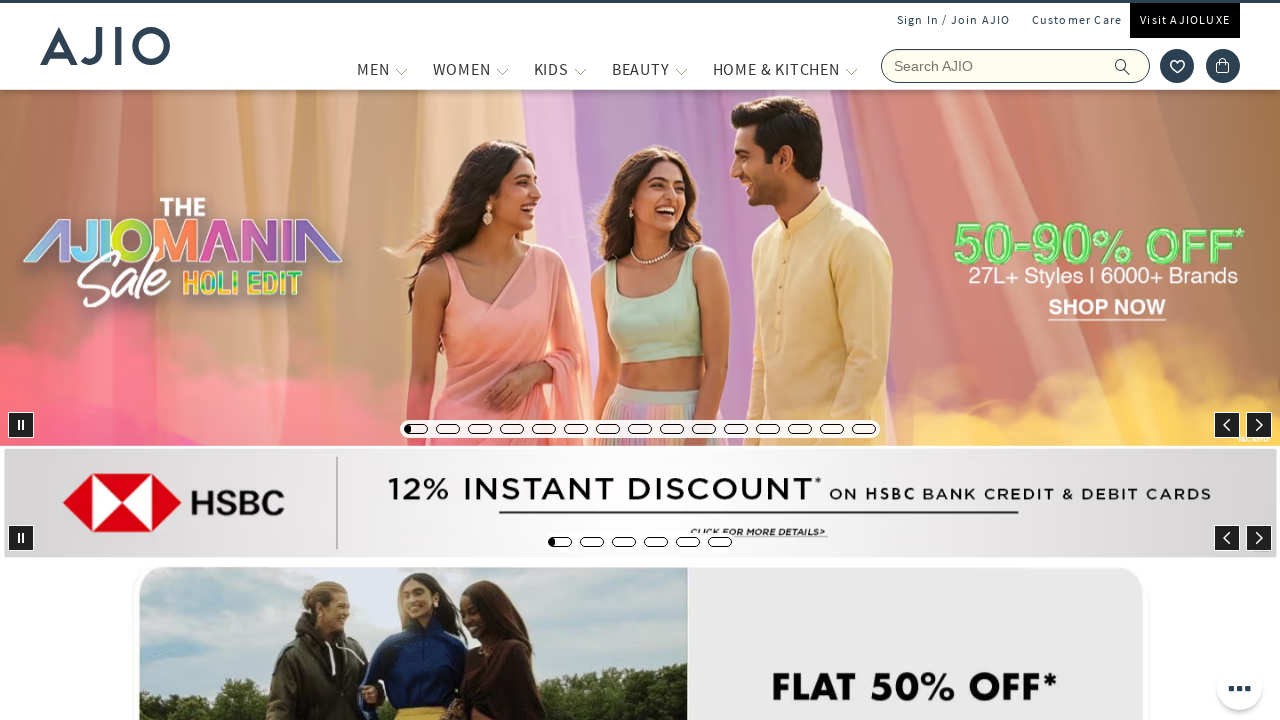

Filled search field with 'bags' on input[name='searchVal']
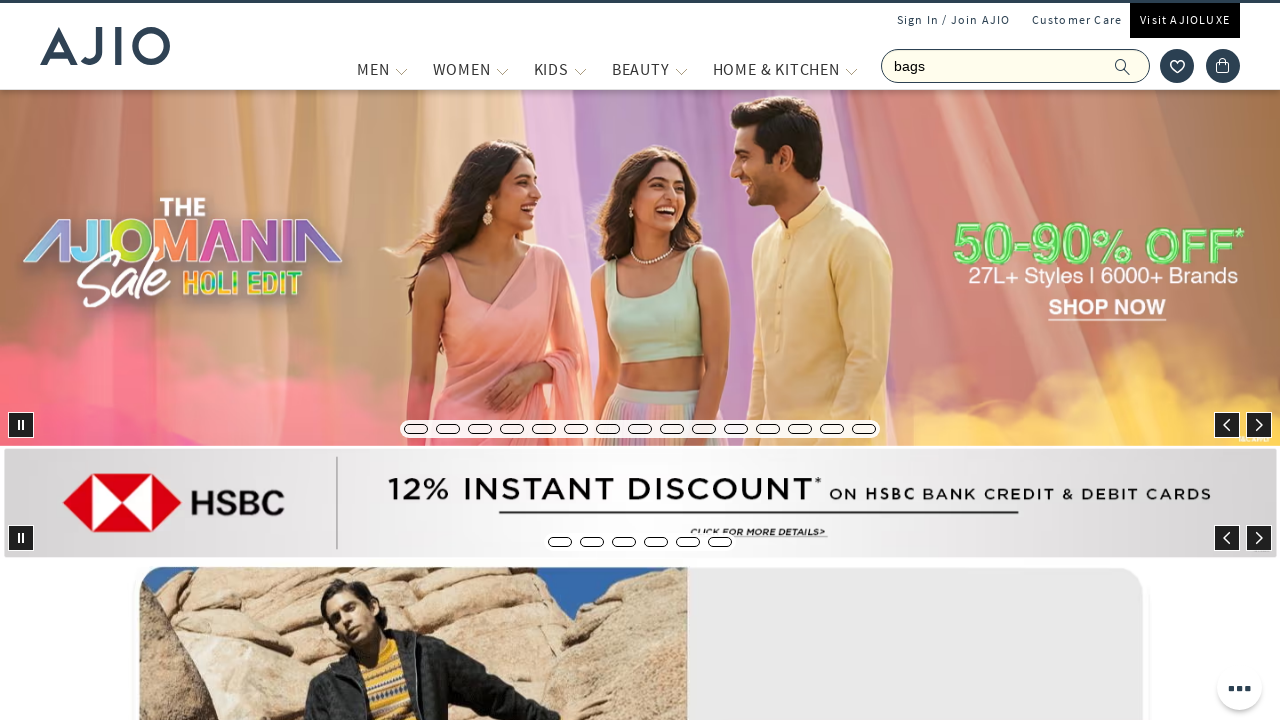

Pressed Enter to search for bags on input[name='searchVal']
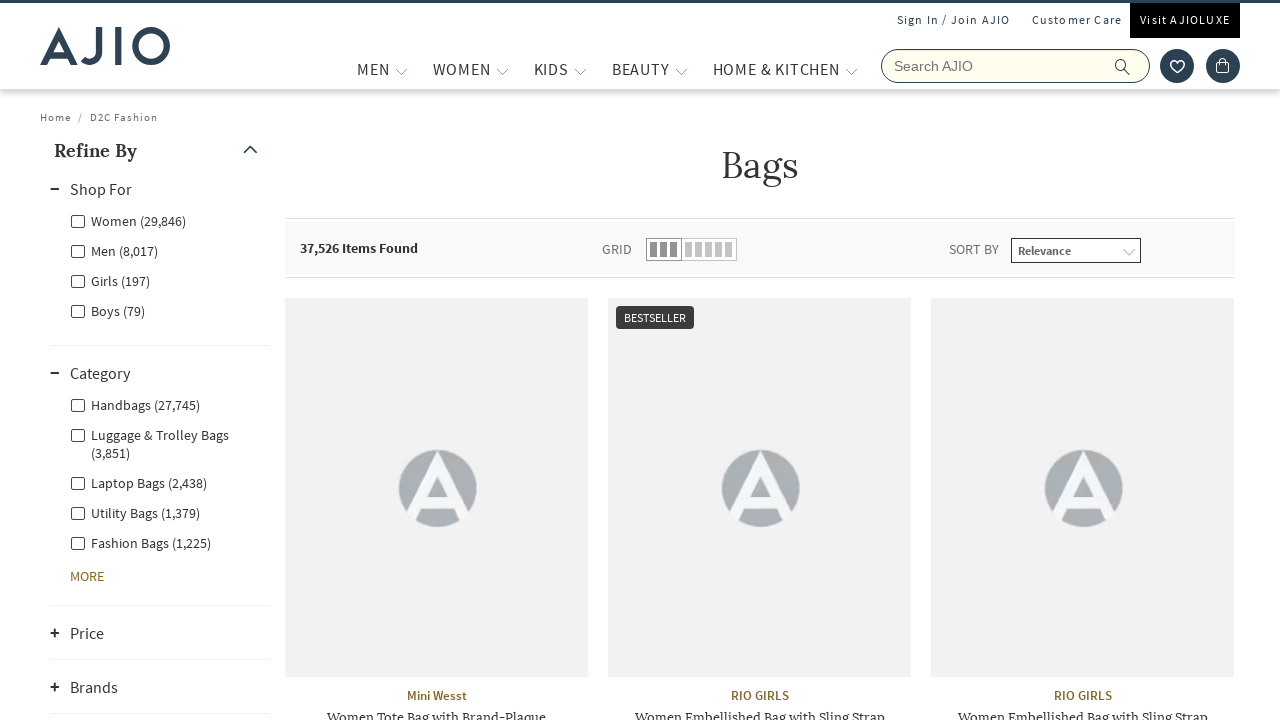

Search results loaded and Gender filter is visible
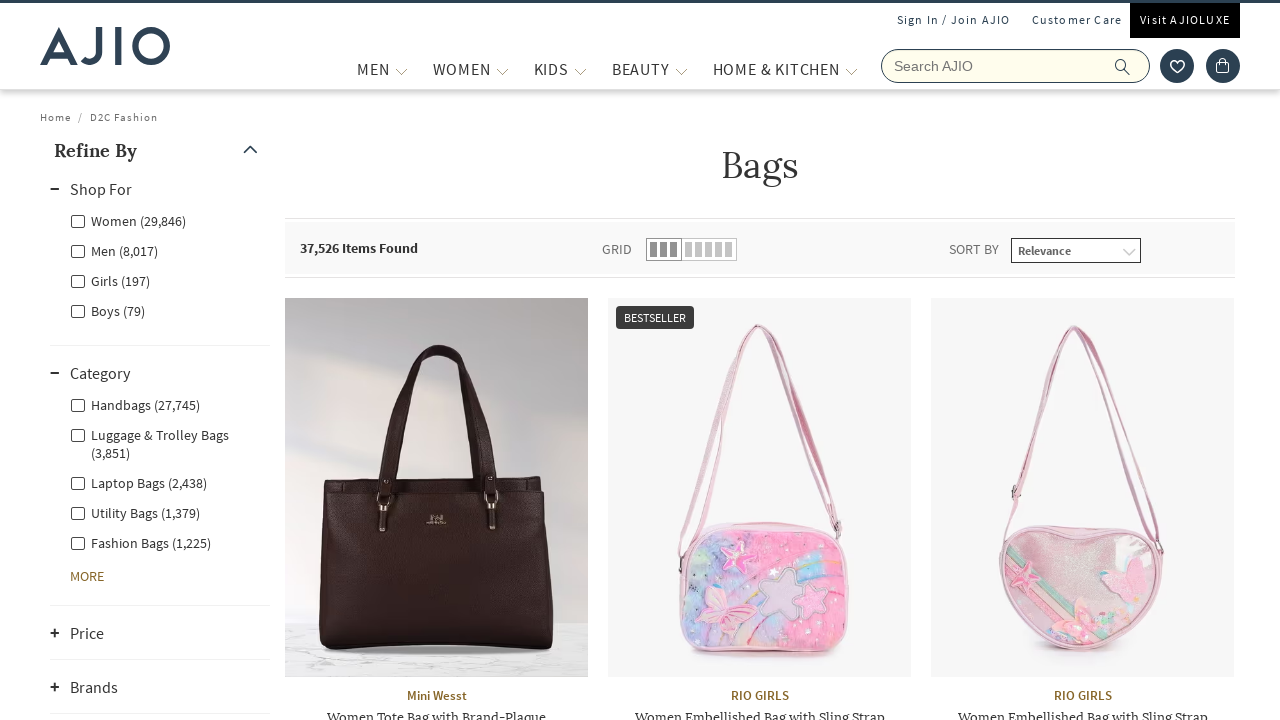

Clicked 'Men' under Gender filter at (114, 250) on label[for='Men']
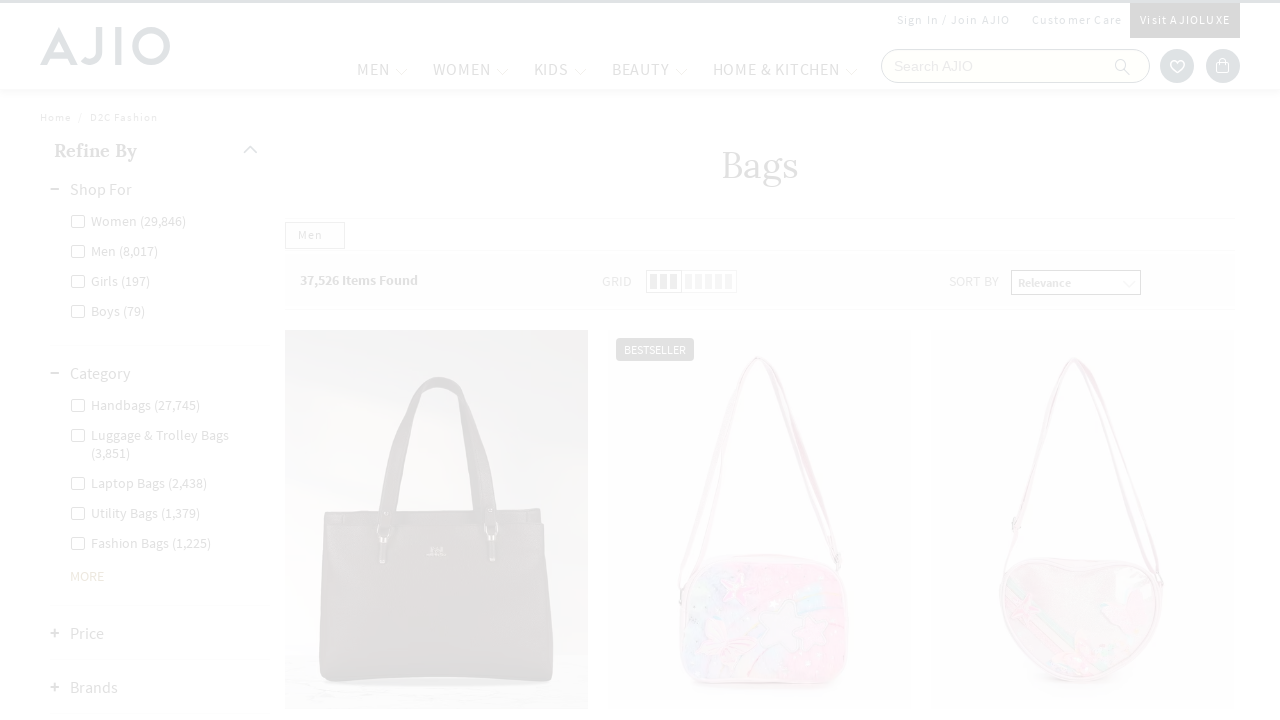

Waited for Gender filter to apply
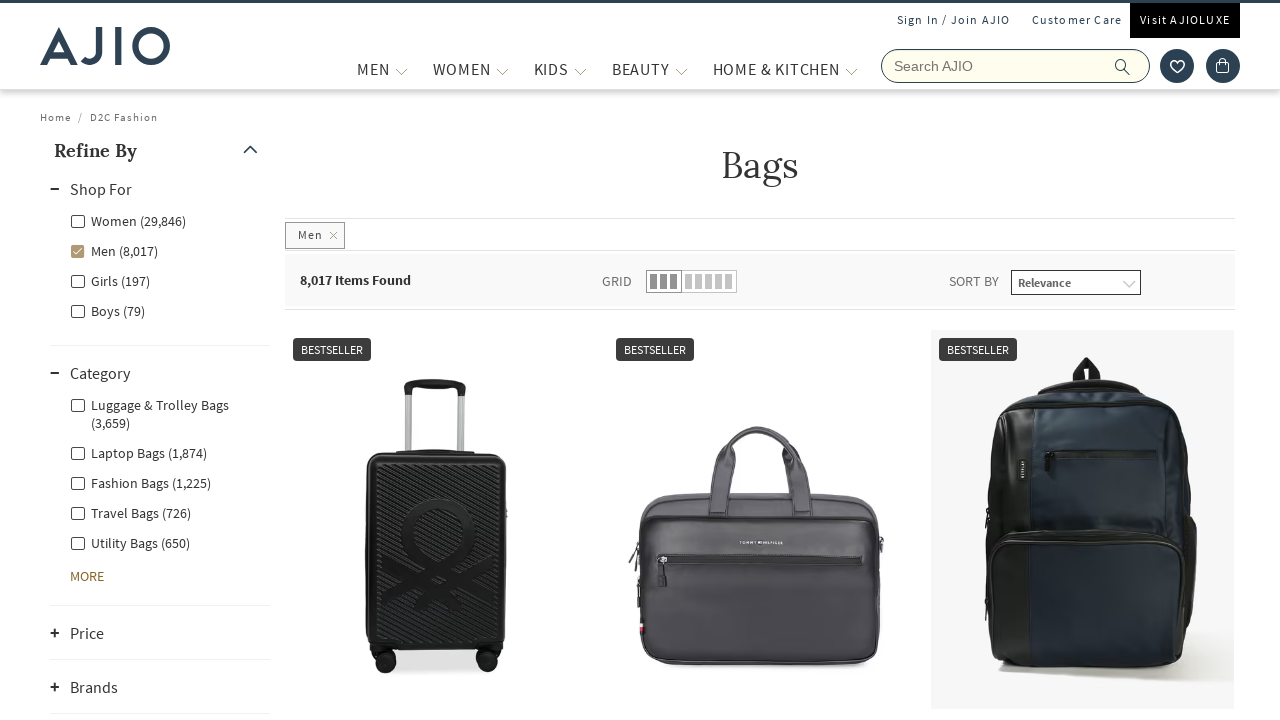

Clicked 'Fashion Bags' under Category filter at (140, 482) on label[for='Men - Fashion Bags']
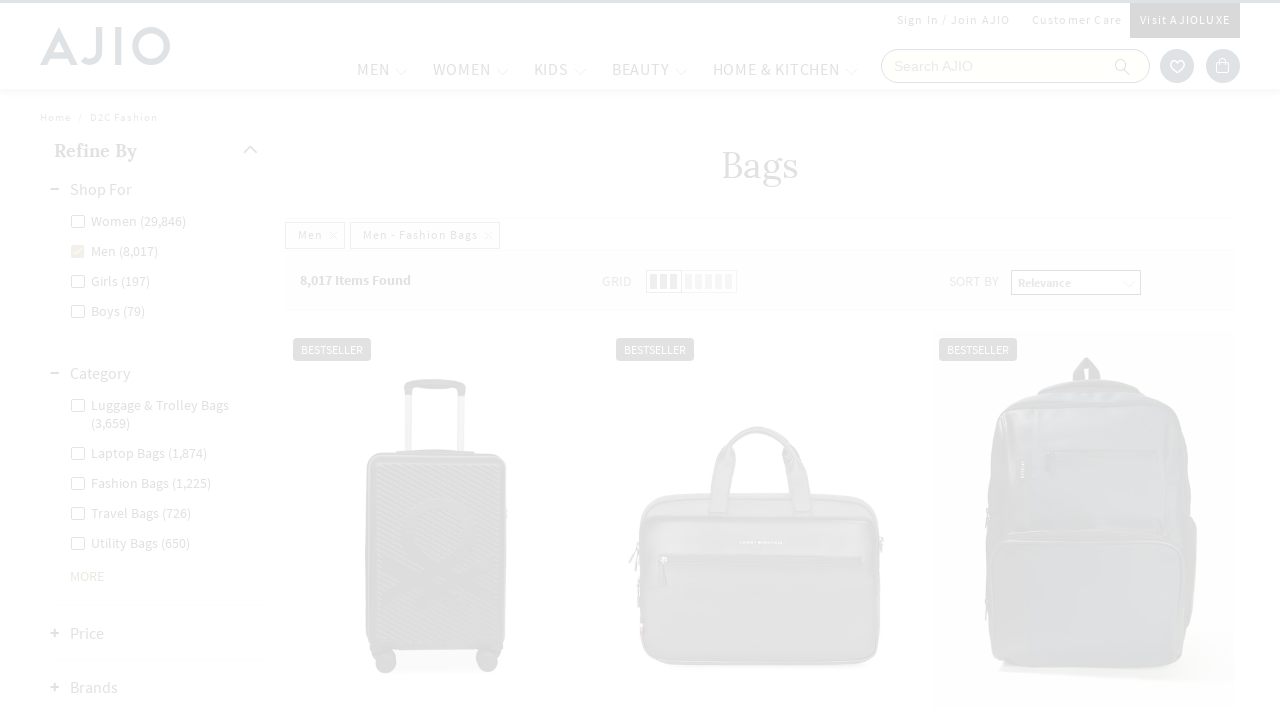

Filtered results loaded with item count displayed
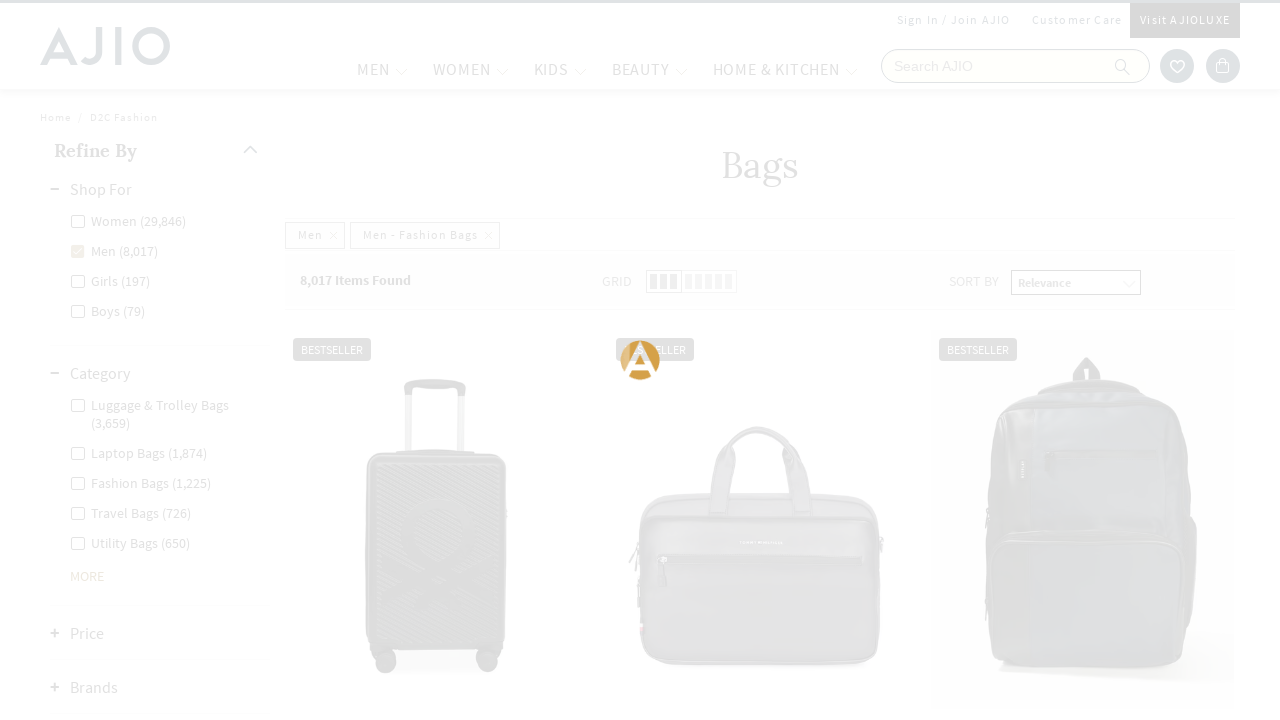

Verified brand elements are present in filtered results
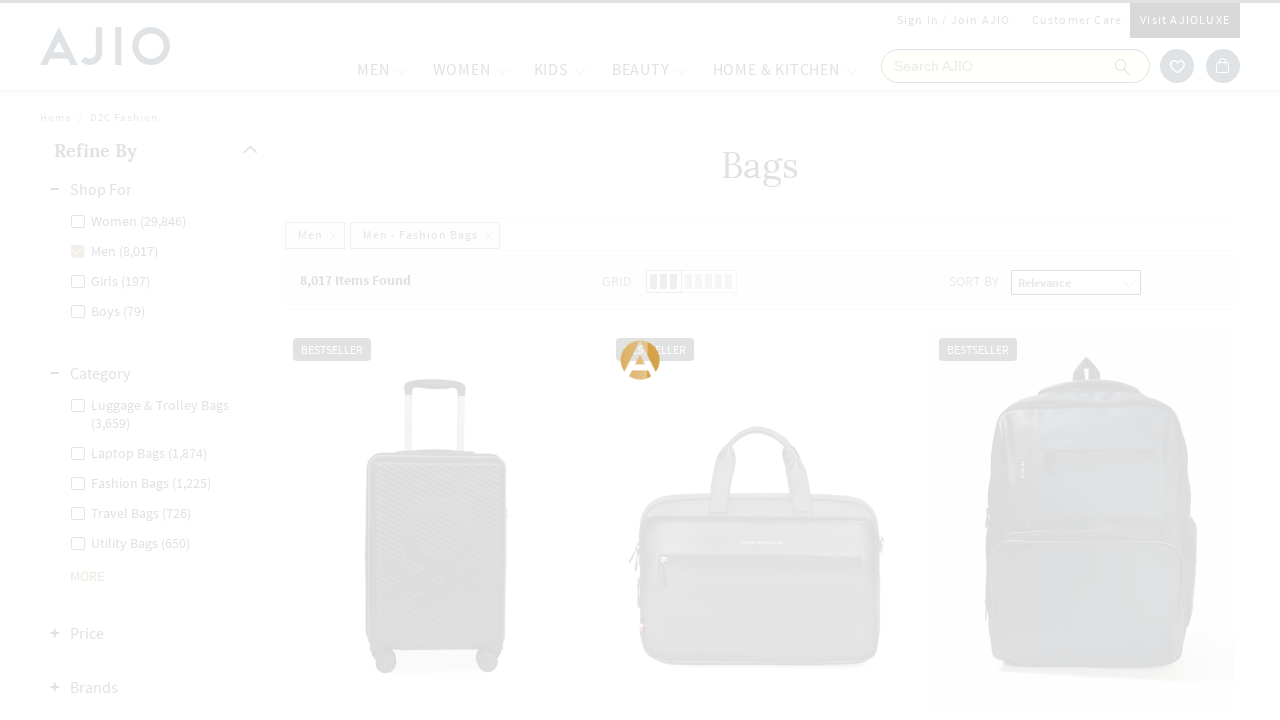

Verified bag name elements are present in filtered results
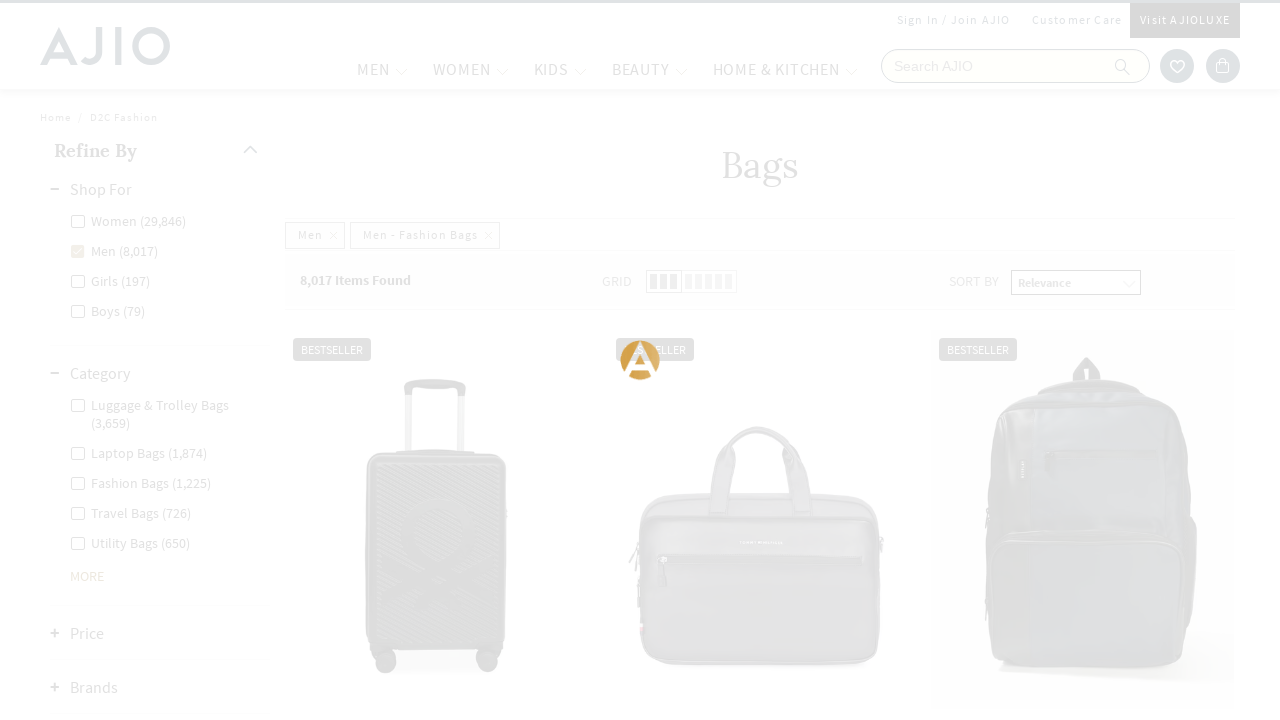

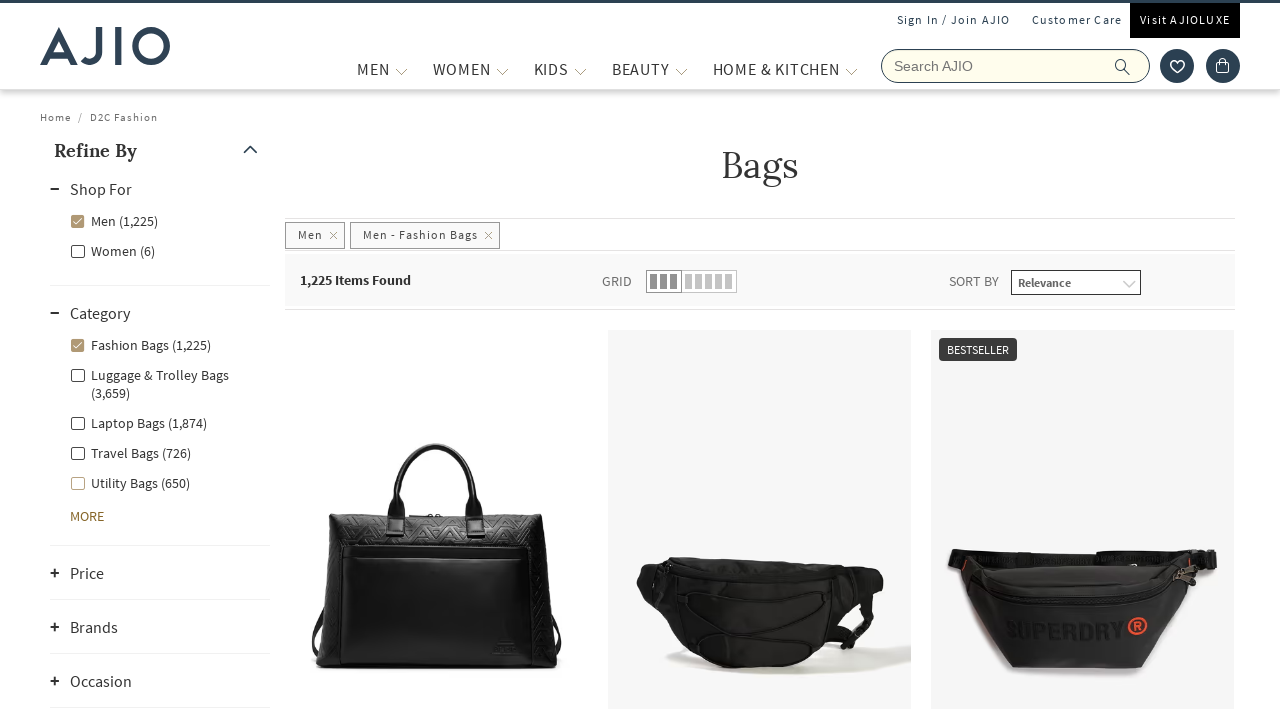